Tests a form submission by filling multiple fields, leaving zip code empty, submitting the form, and verifying that fields have appropriate validation colors (green for filled fields, red for empty zip code)

Starting URL: https://bonigarcia.dev/selenium-webdriver-java/data-types.html

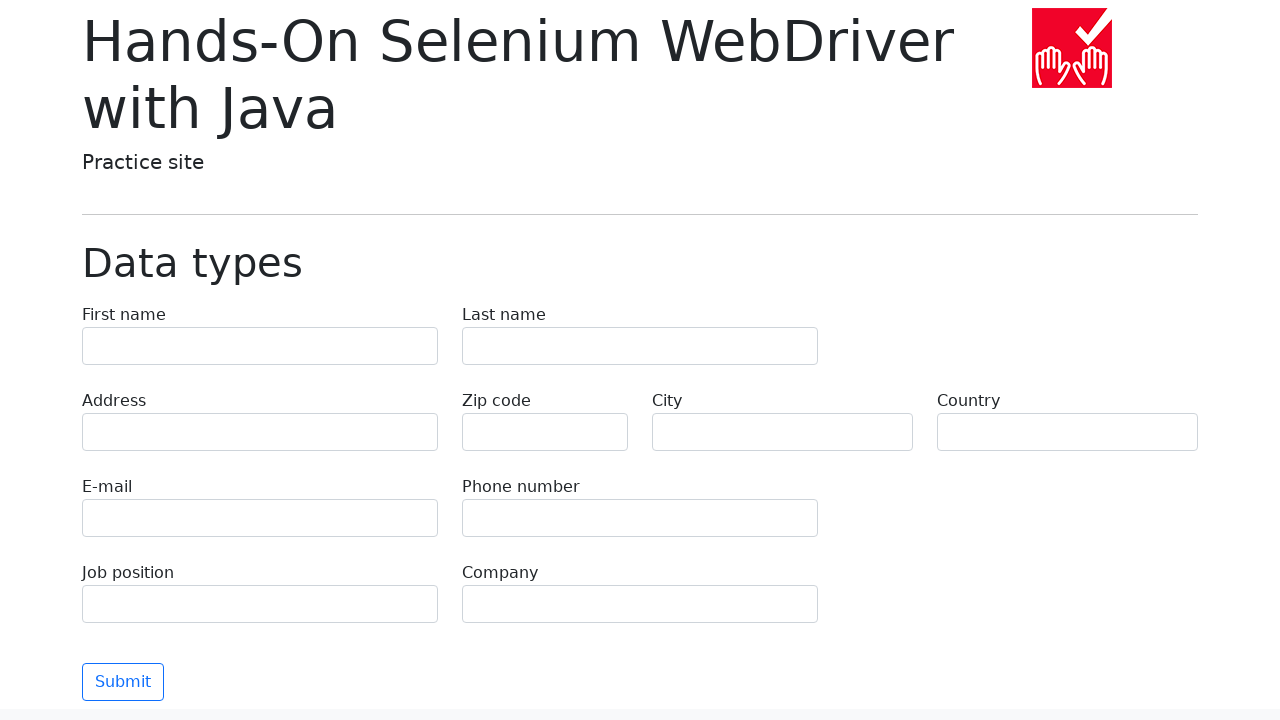

Filled first-name field with 'Иван' on input[name='first-name']
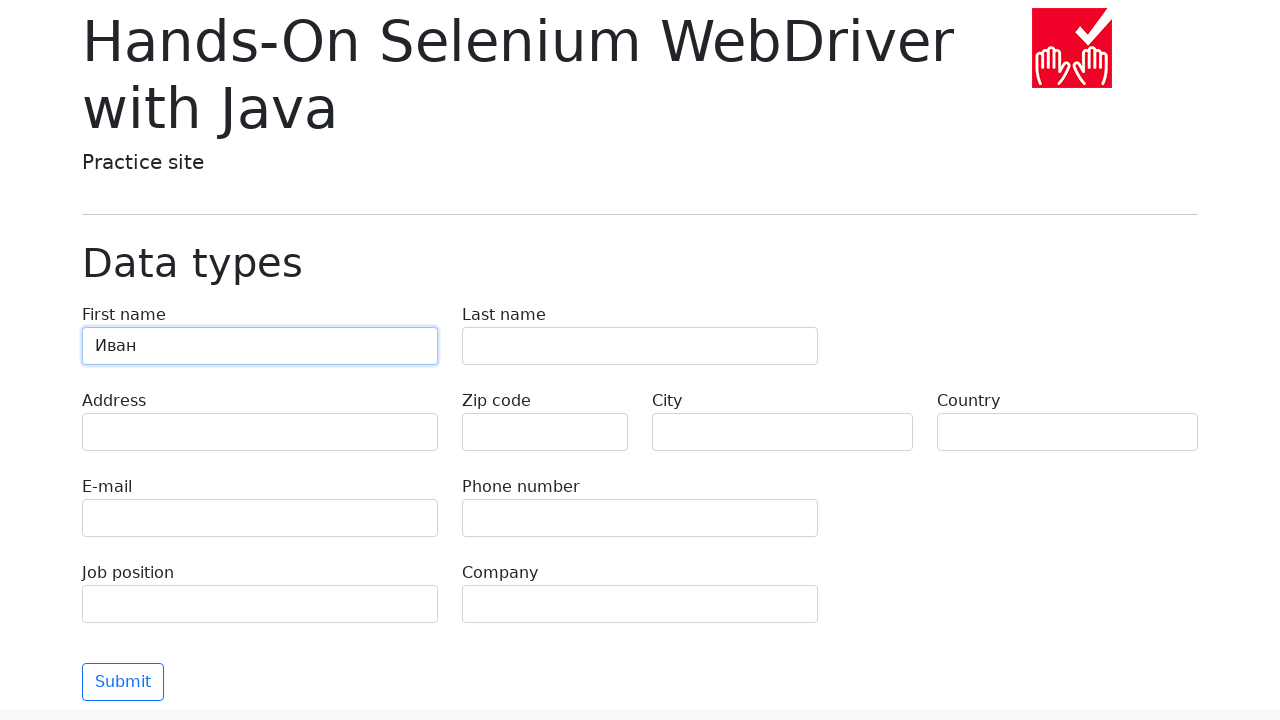

Filled last-name field with 'Петров' on input[name='last-name']
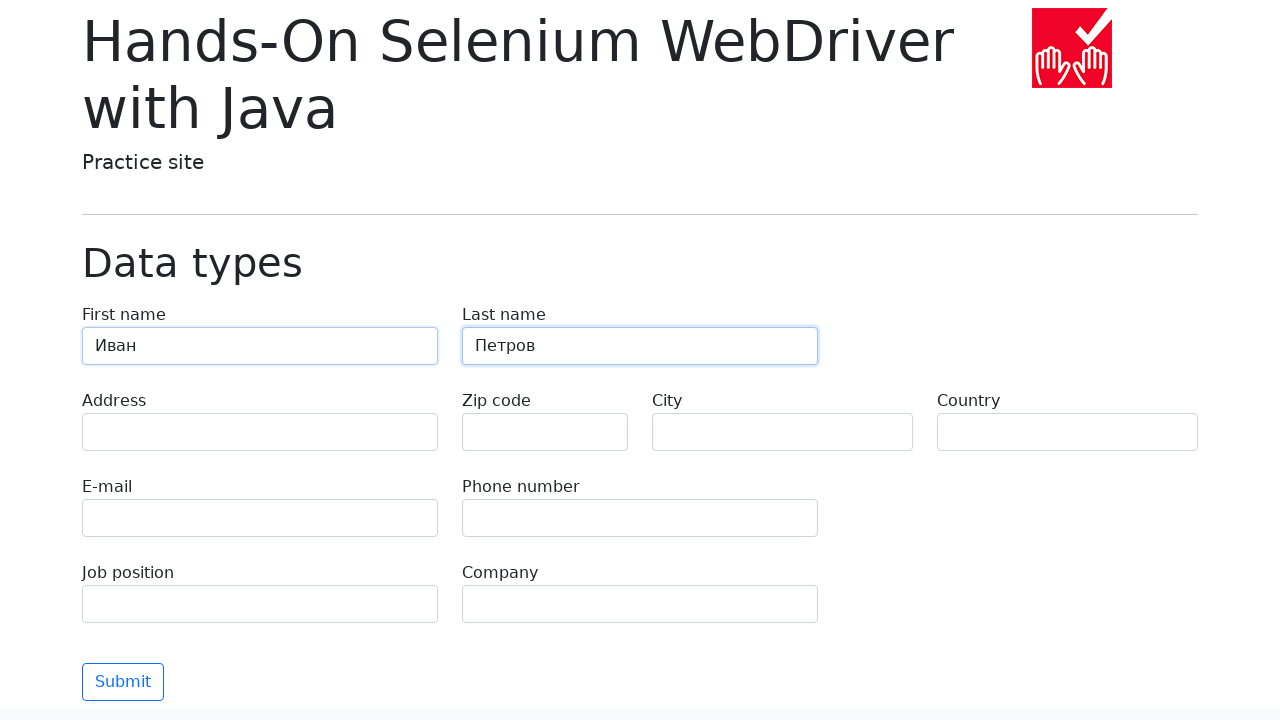

Filled address field with 'Ленина, 55-3' on input[name='address']
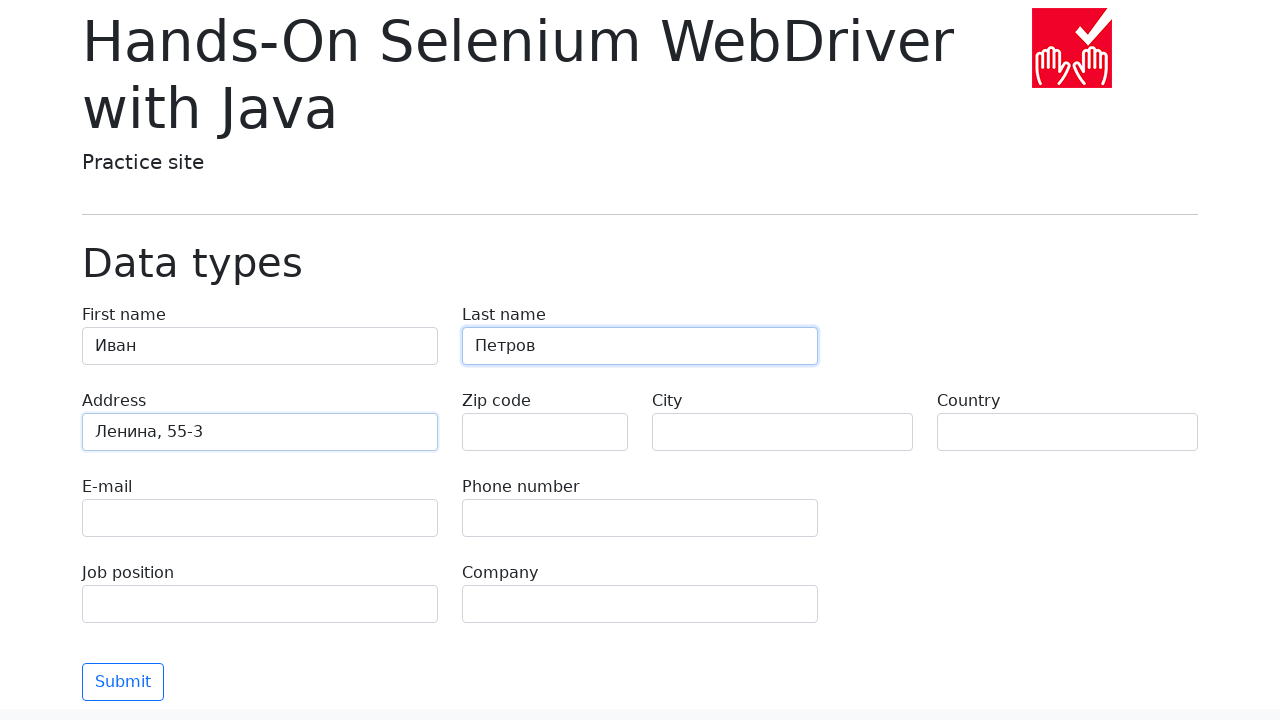

Filled e-mail field with 'test@skypro.com' on input[name='e-mail']
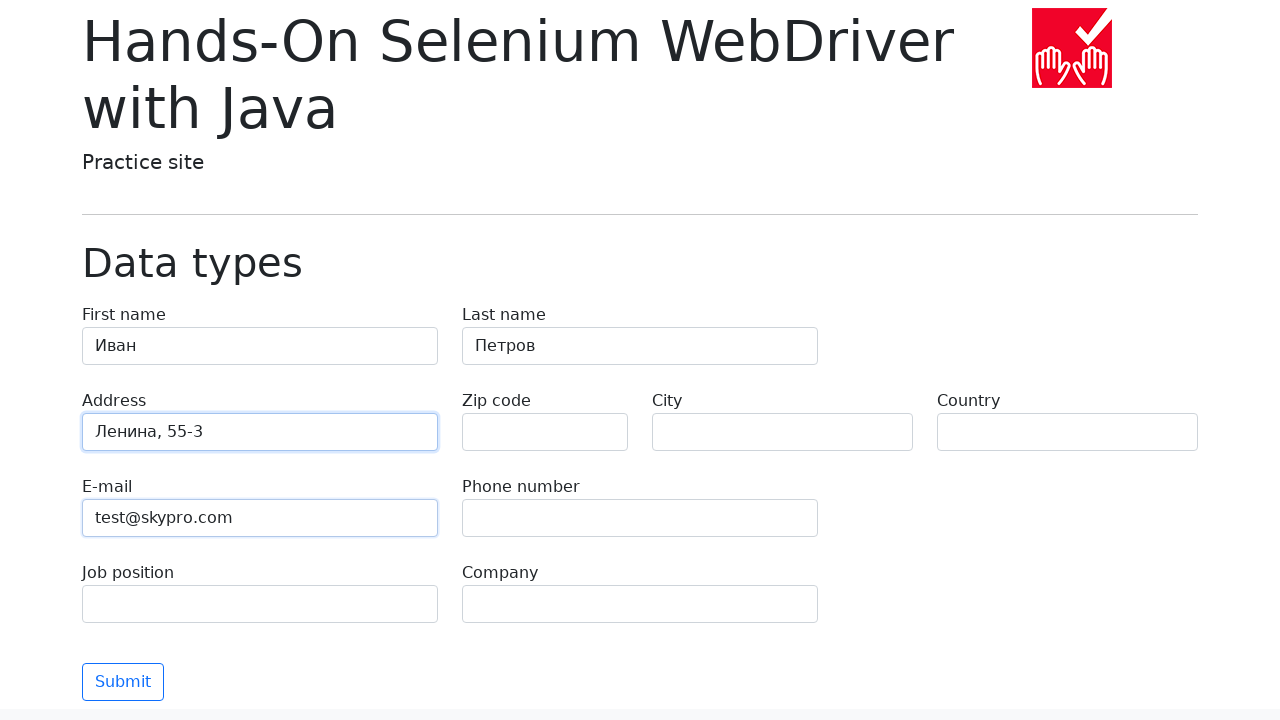

Filled phone field with '+7985899998787' on input[name='phone']
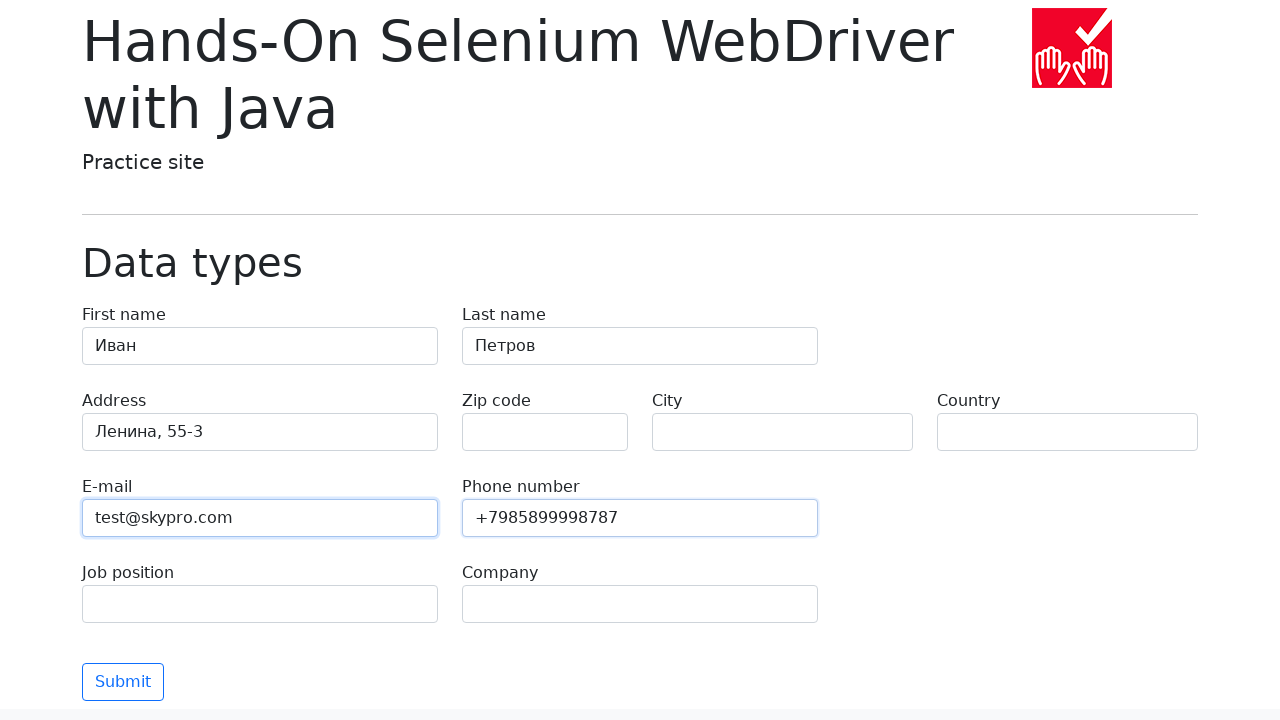

Filled city field with 'Москва' on input[name='city']
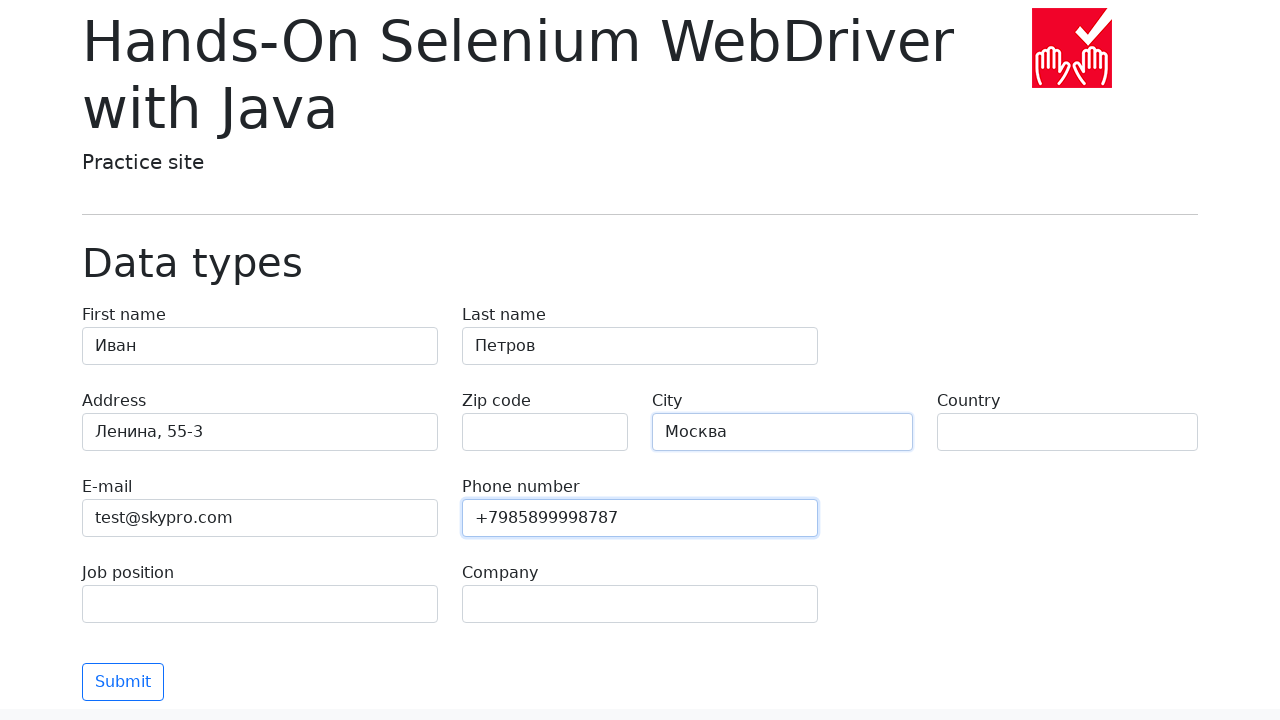

Filled country field with 'Россия' on input[name='country']
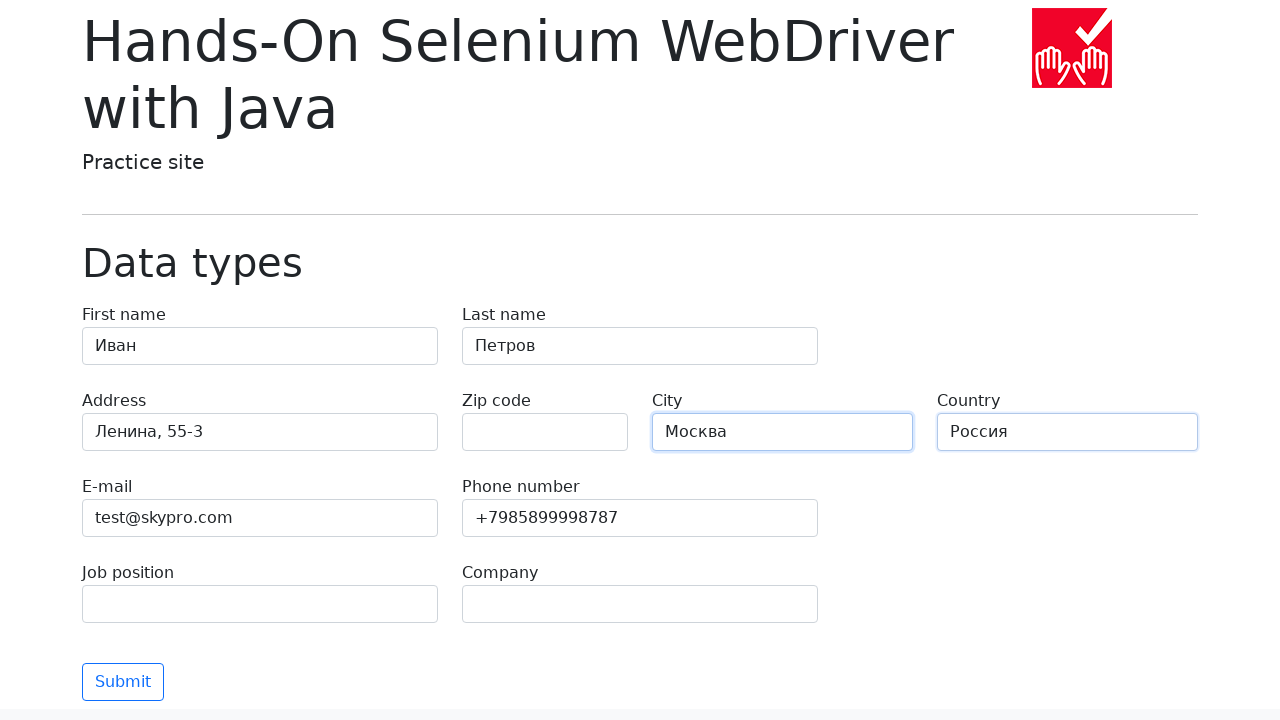

Filled job-position field with 'QA' on input[name='job-position']
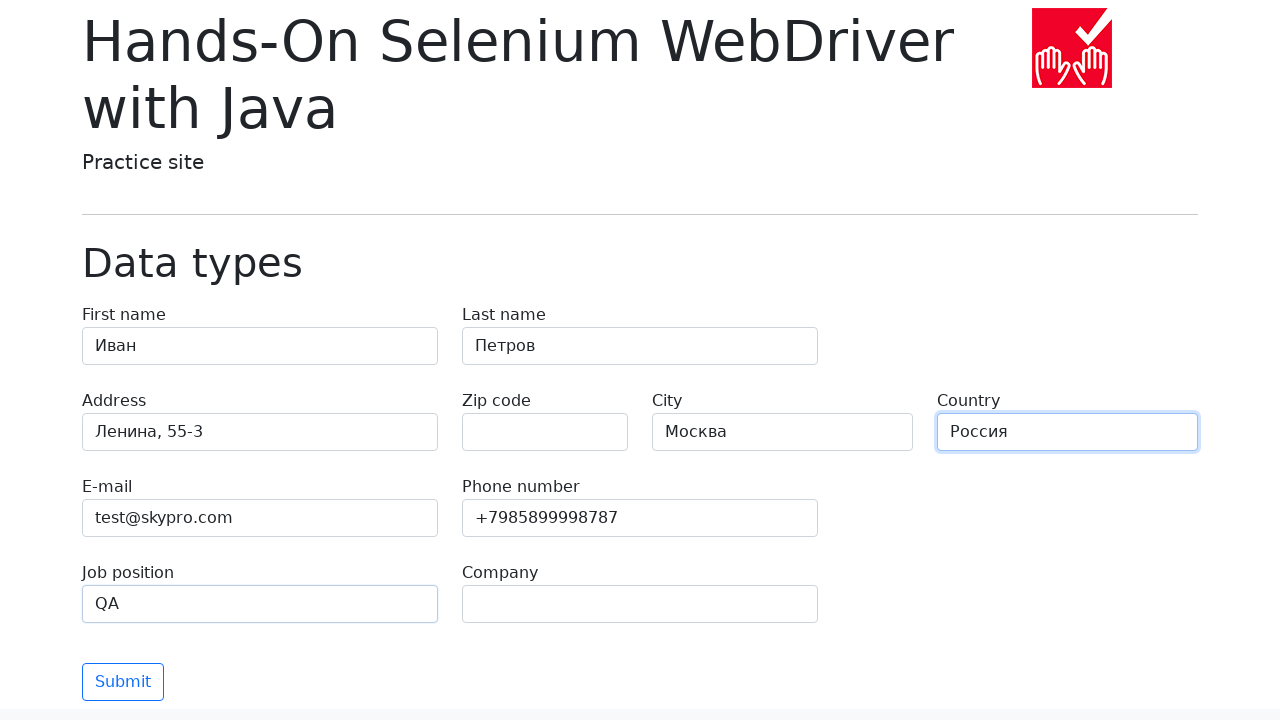

Filled company field with 'SkyPro' on input[name='company']
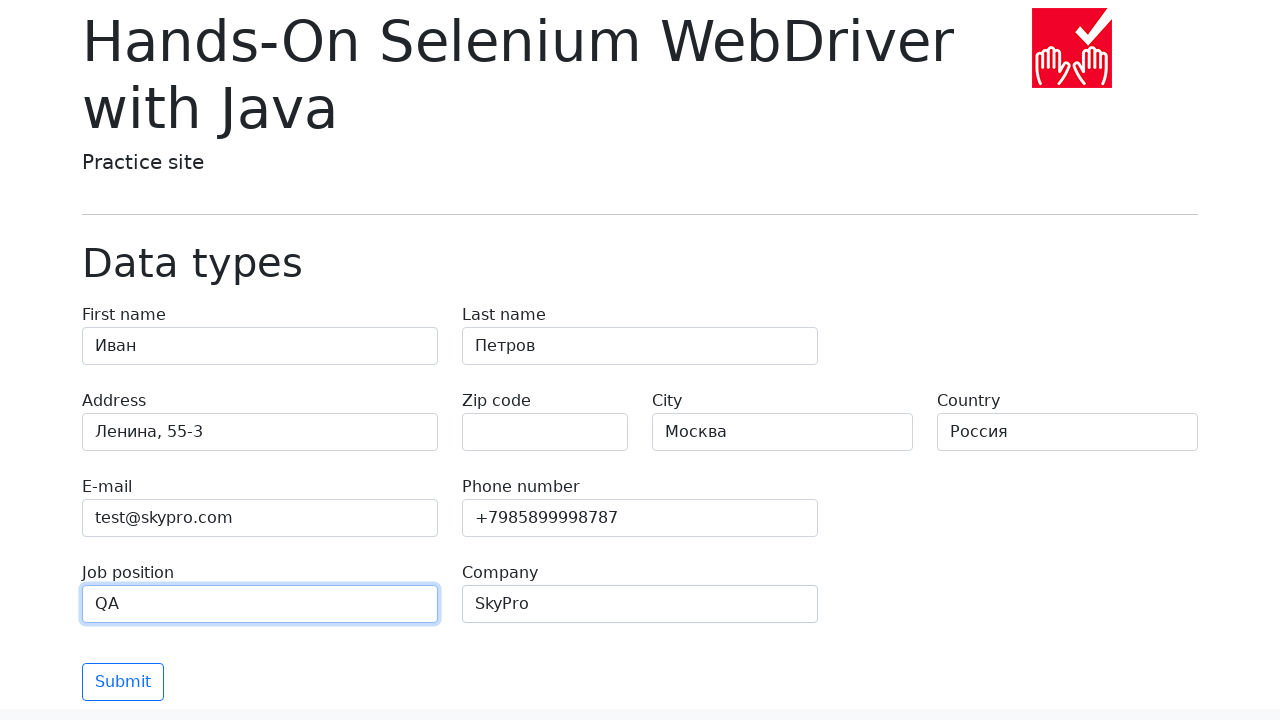

Cleared zip code field, leaving it empty on input[name='zip-code']
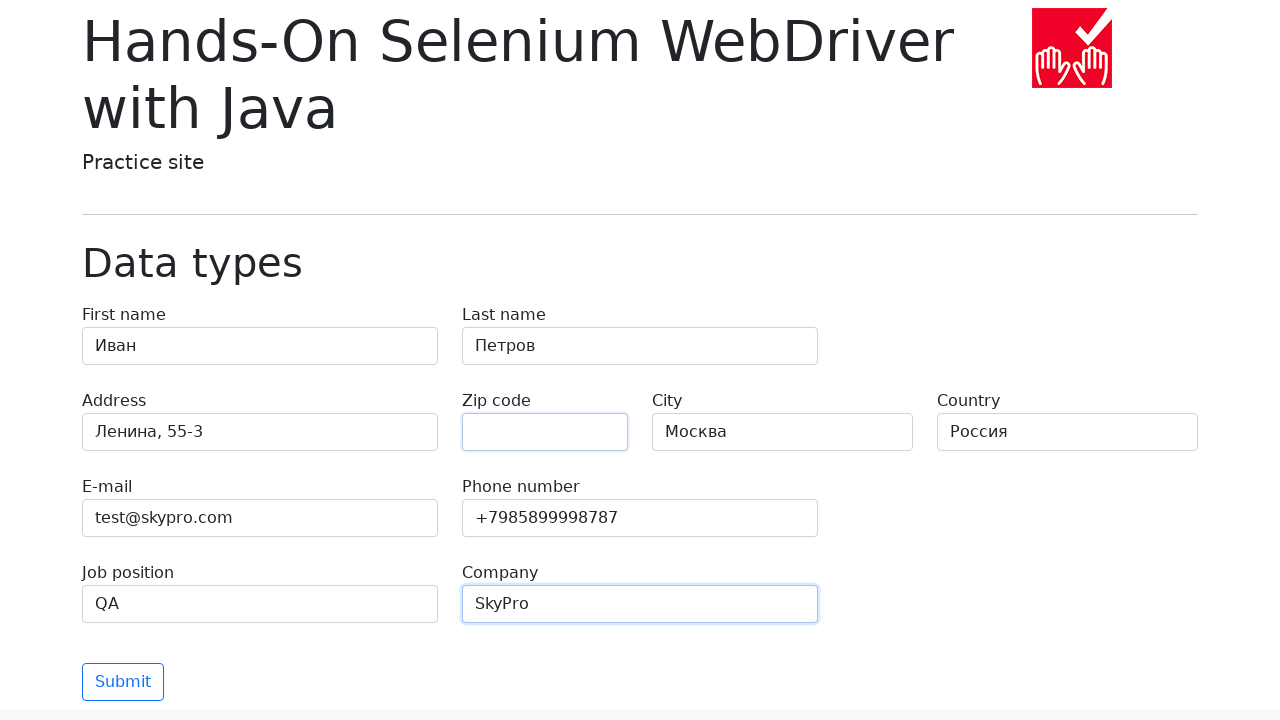

Clicked Submit button to submit the form at (123, 682) on button:has-text('Submit')
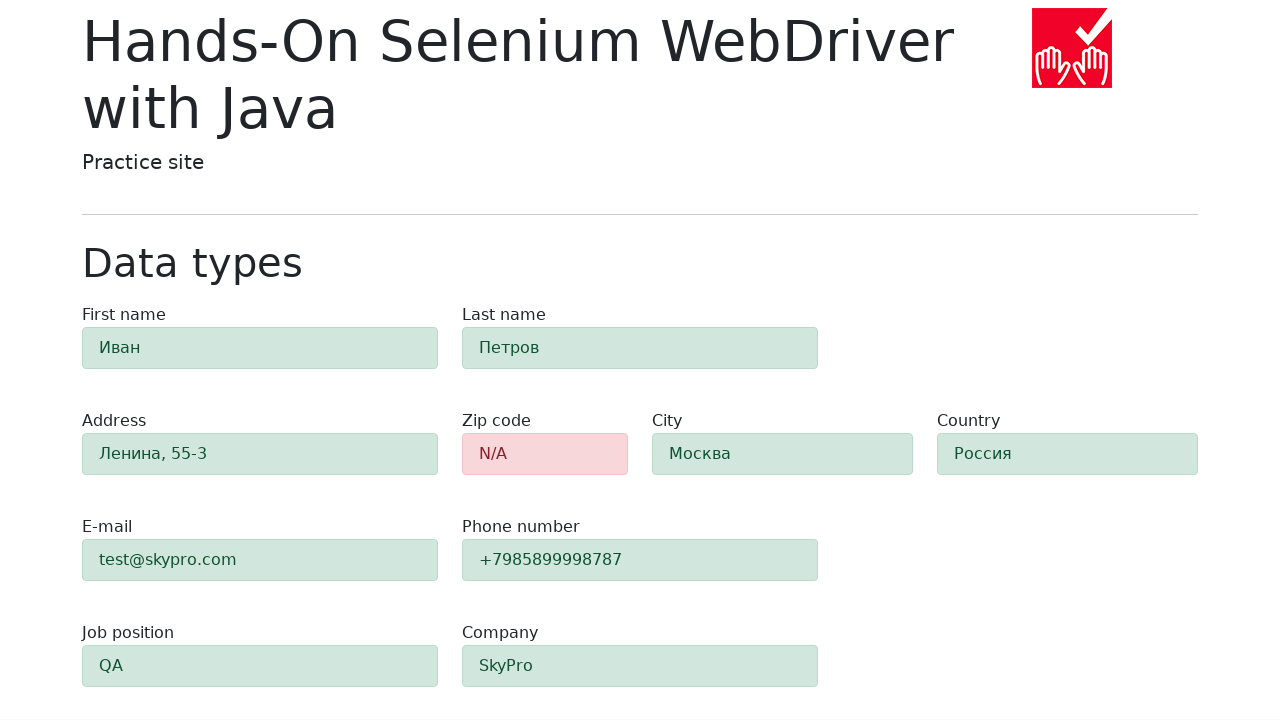

Form validation completed and zip code element is present
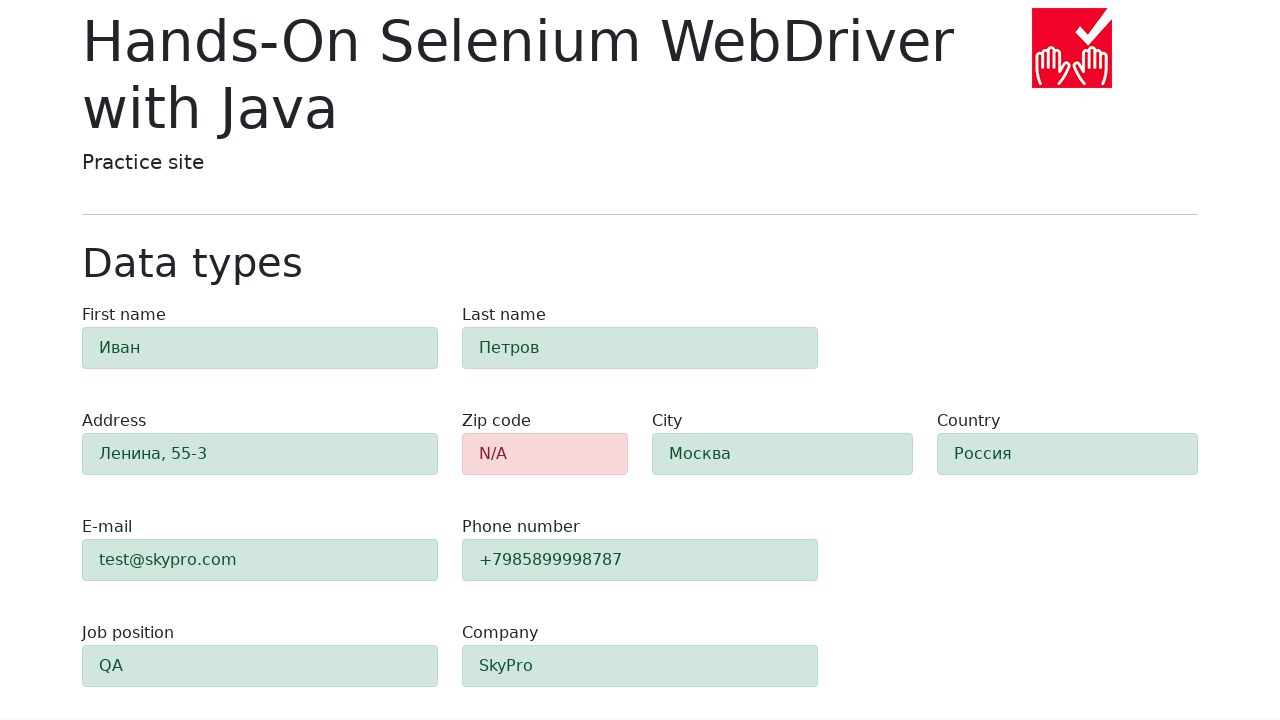

Retrieved zip code field background color: rgb(248, 215, 218)
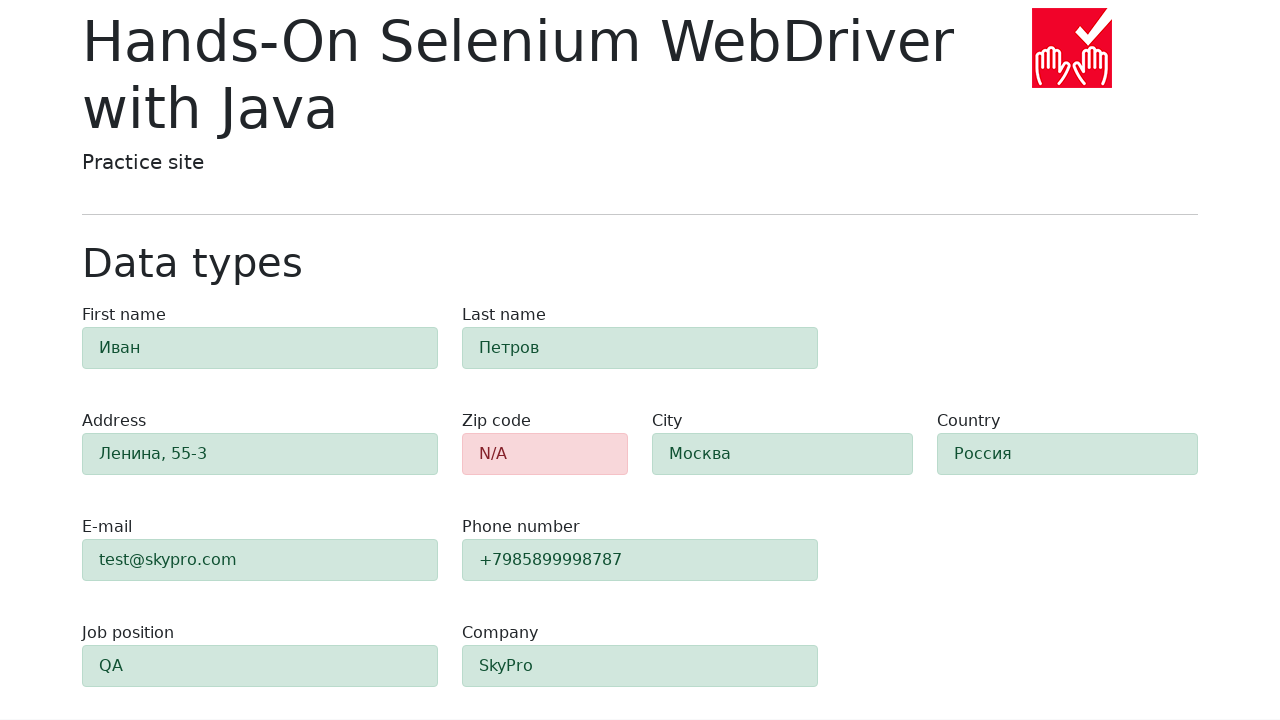

Verified zip code field has red validation error styling
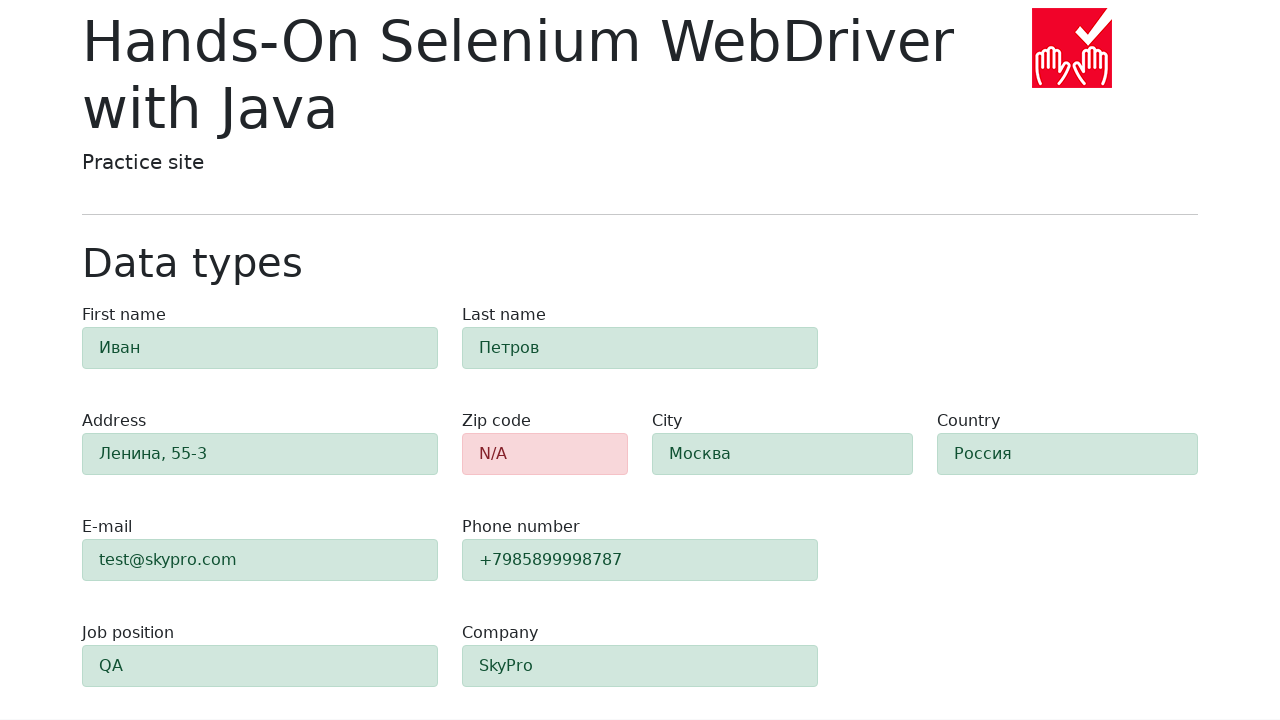

Retrieved first-name field background color: rgb(209, 231, 221)
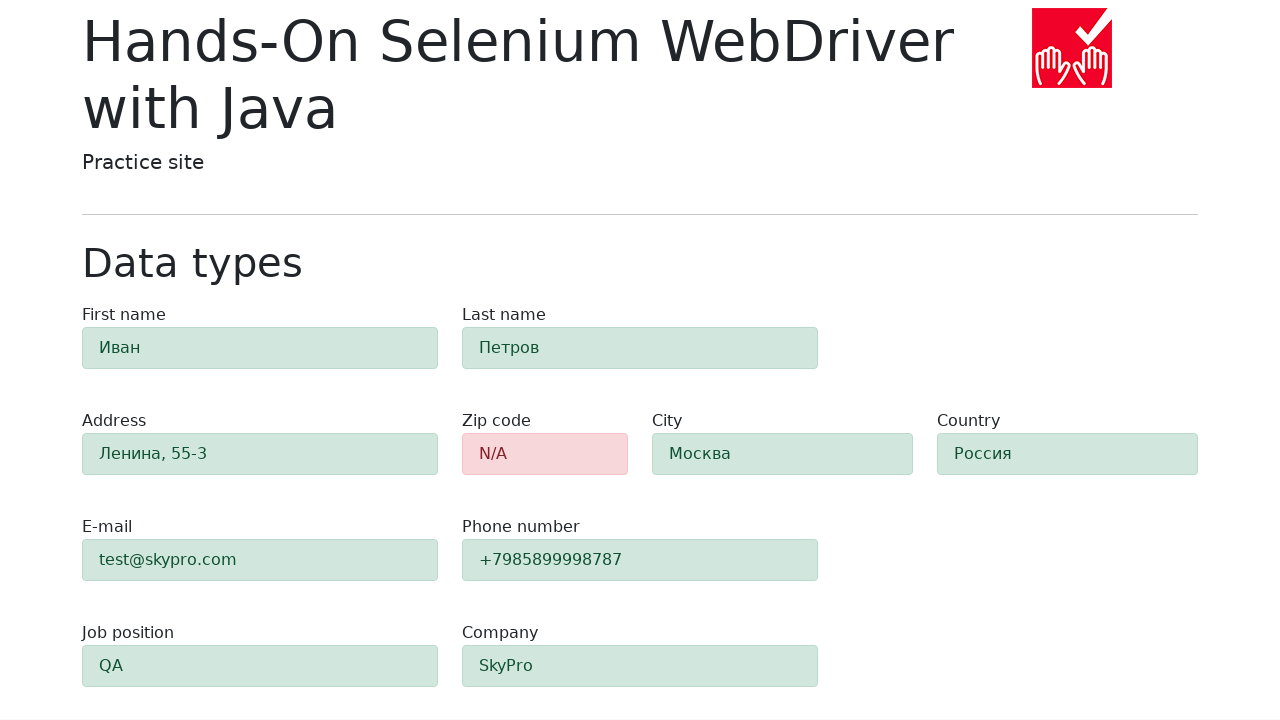

Verified first-name field has green validation success styling
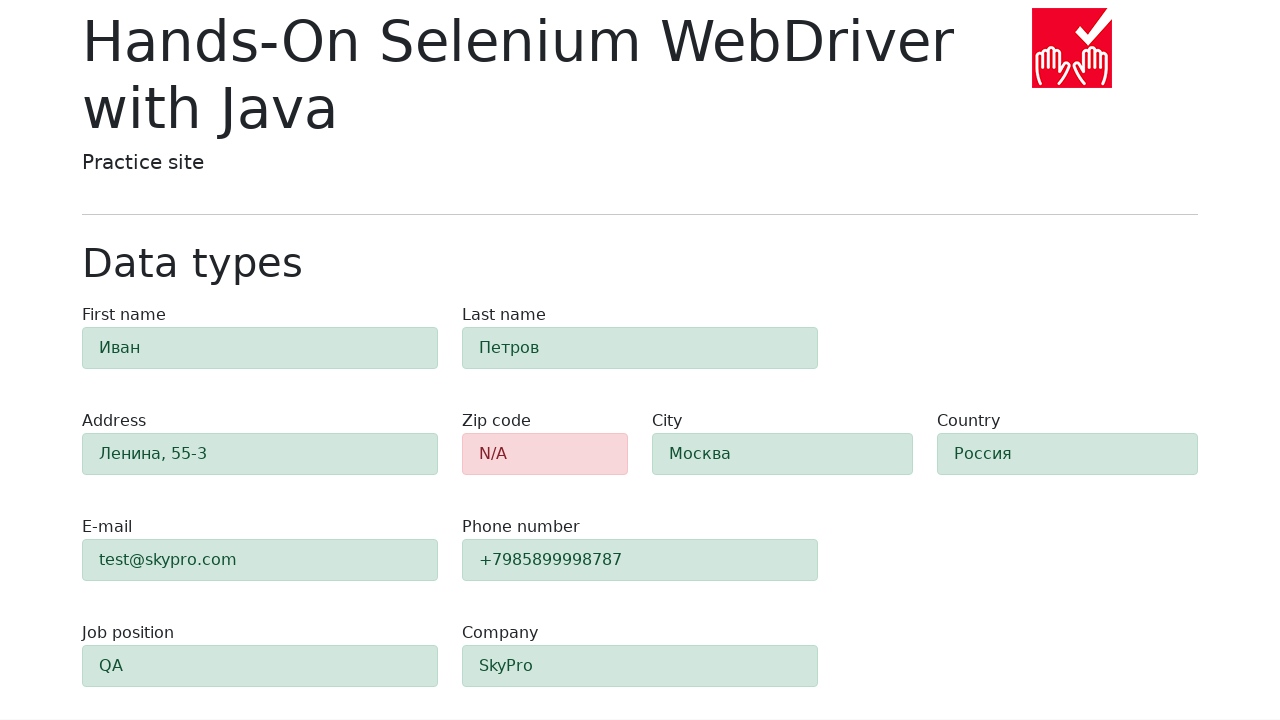

Retrieved last-name field background color: rgb(209, 231, 221)
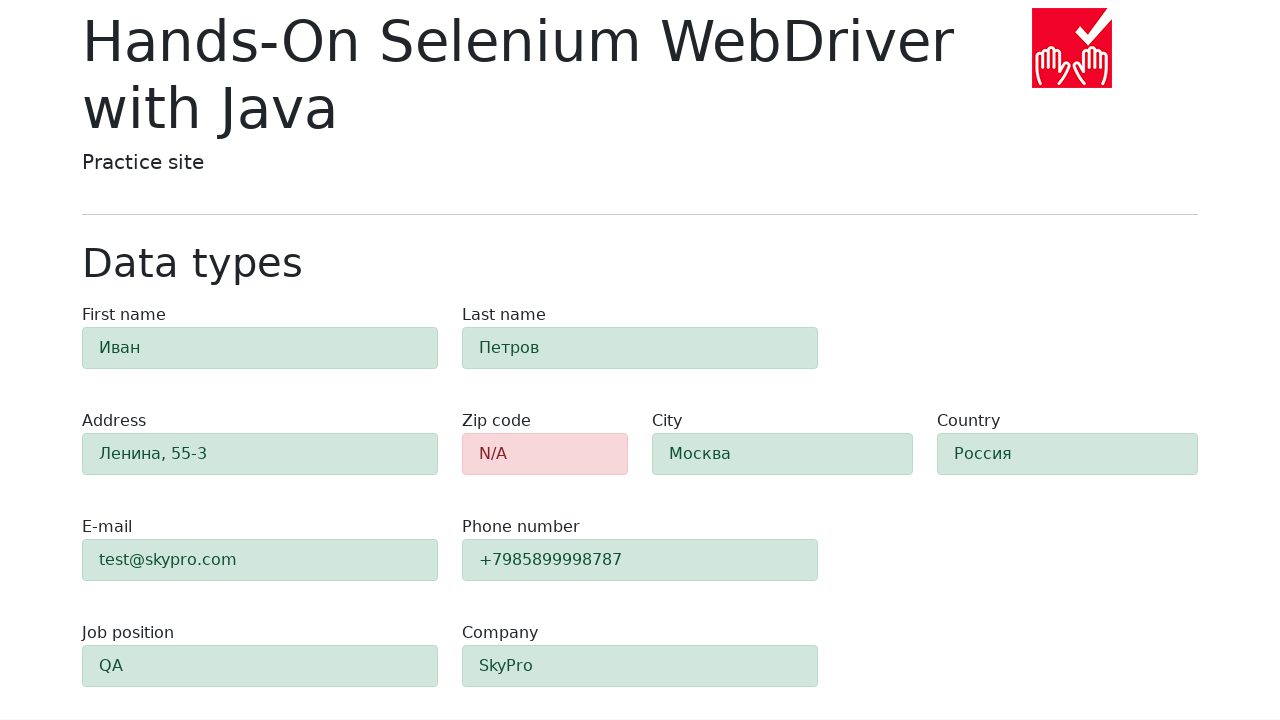

Verified last-name field has green validation success styling
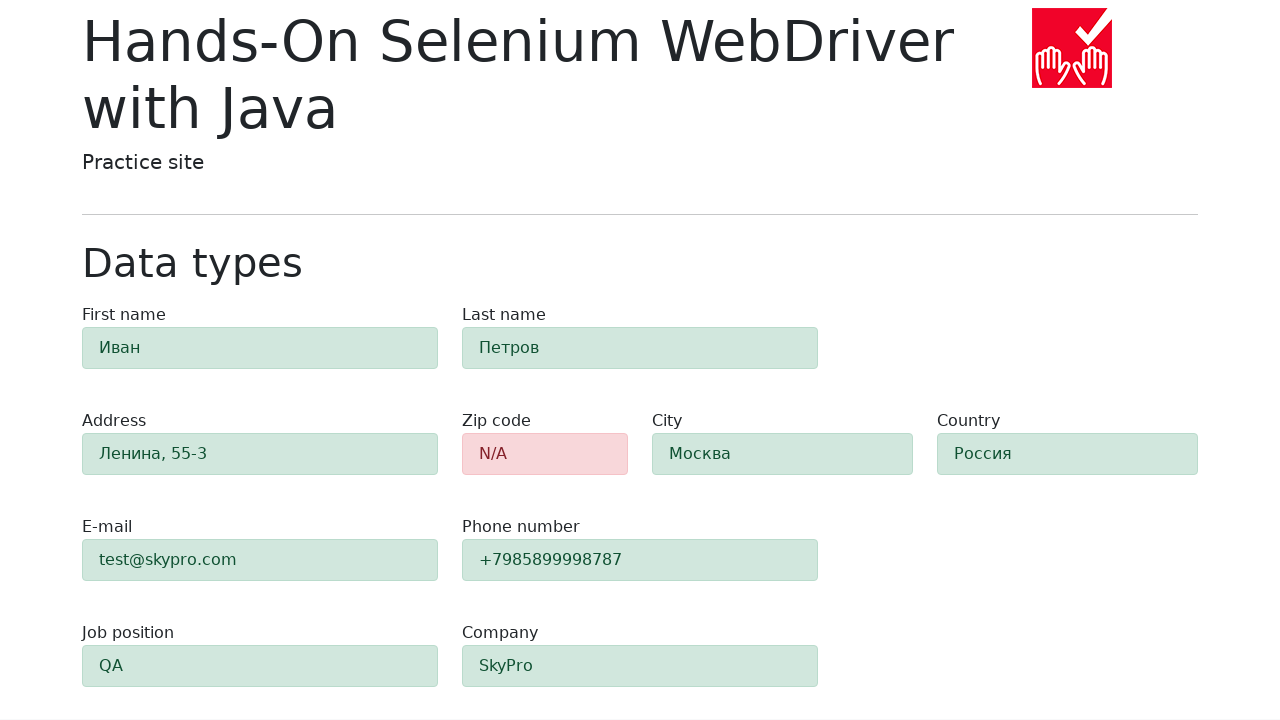

Retrieved address field background color: rgb(209, 231, 221)
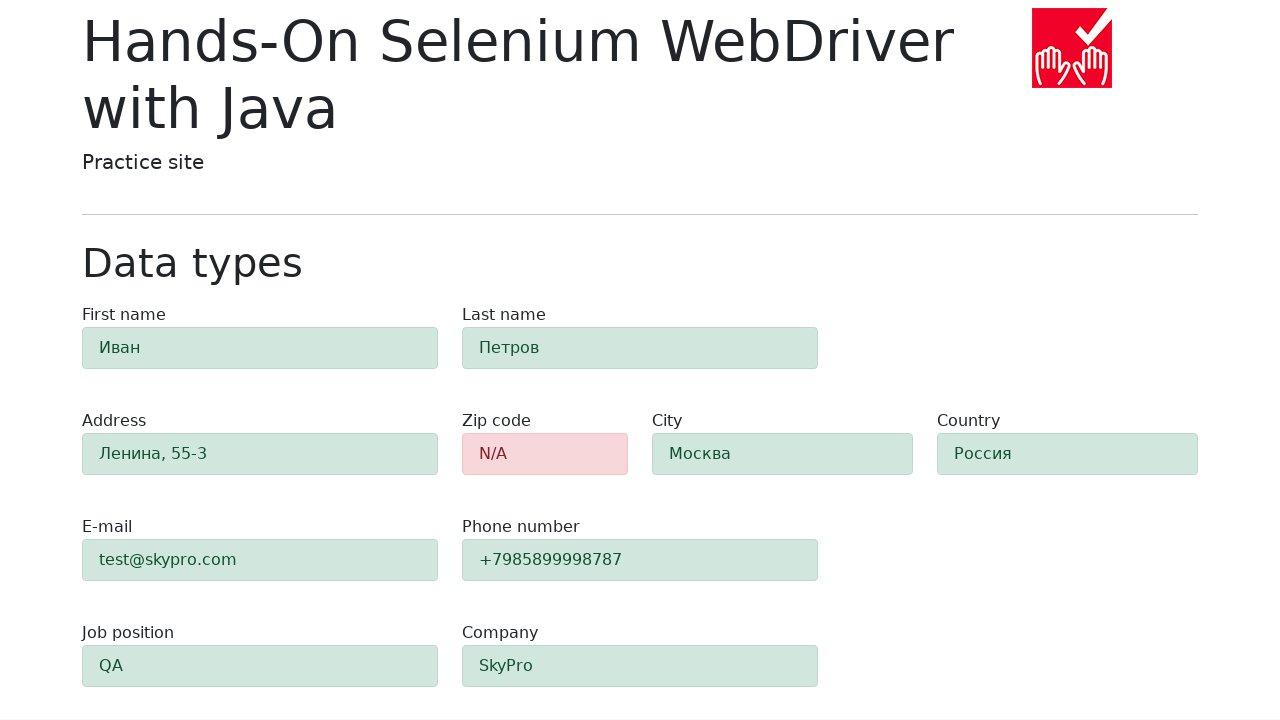

Verified address field has green validation success styling
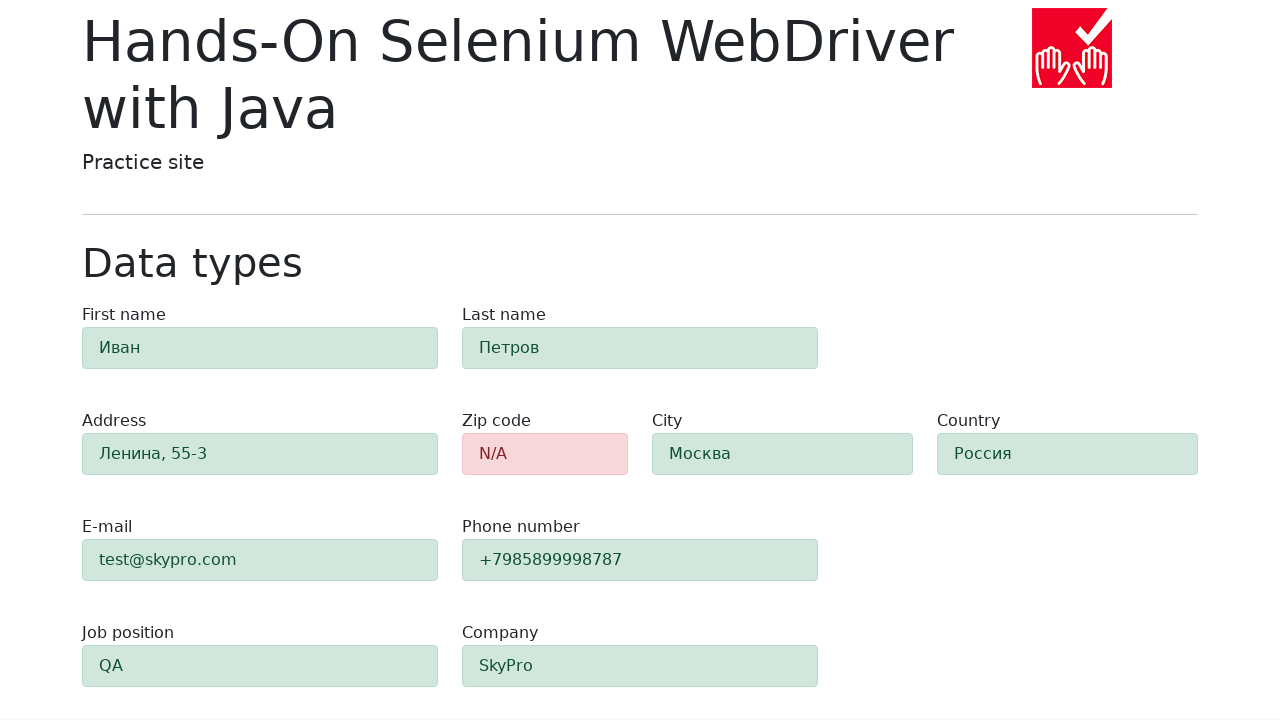

Retrieved e-mail field background color: rgb(209, 231, 221)
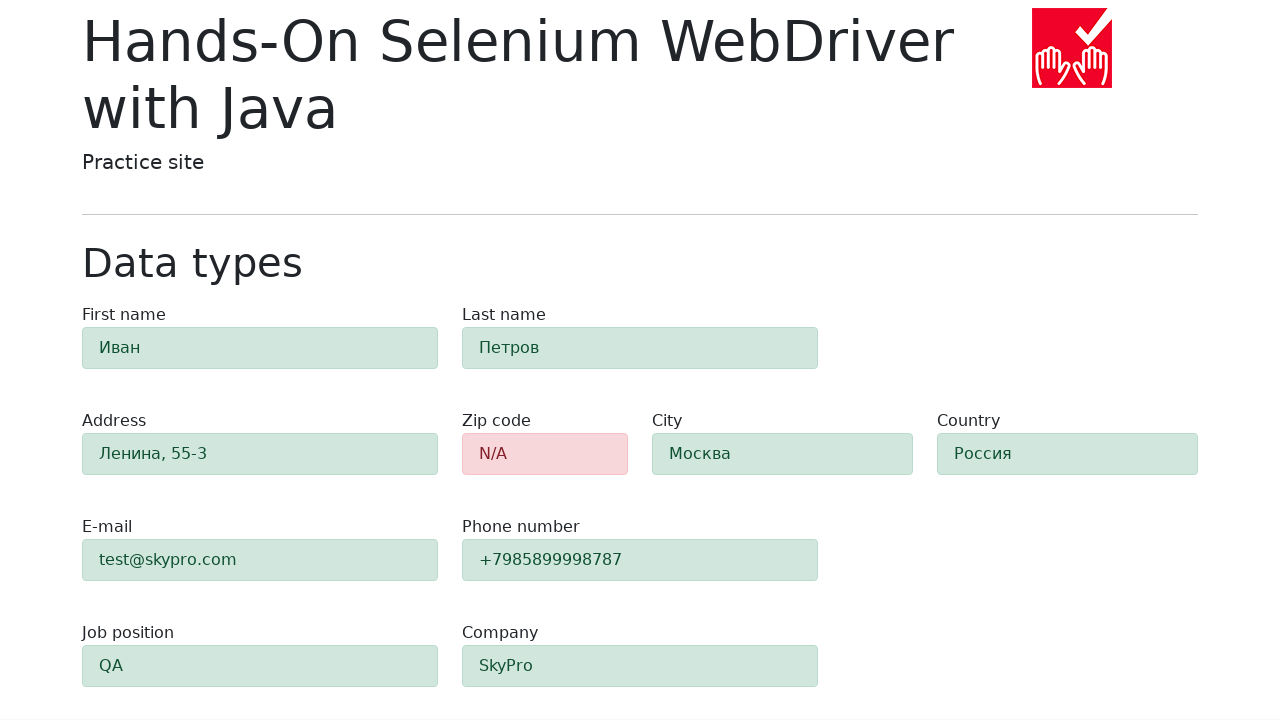

Verified e-mail field has green validation success styling
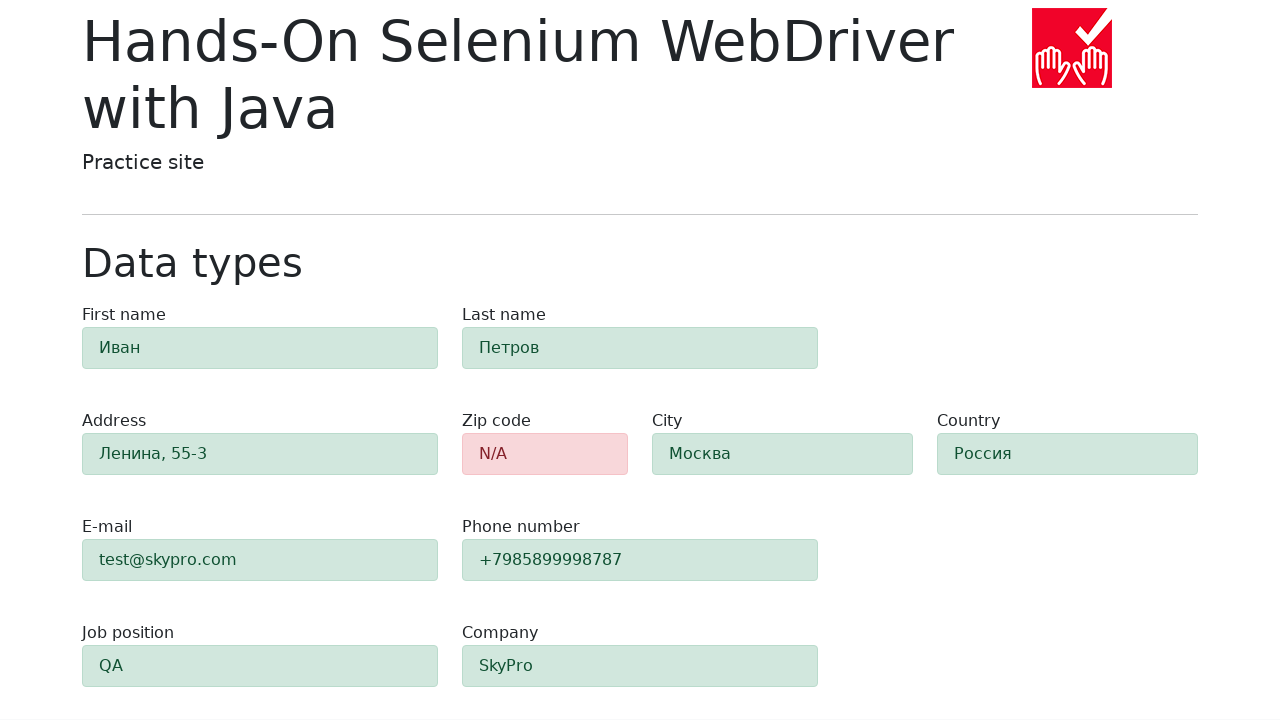

Retrieved phone field background color: rgb(209, 231, 221)
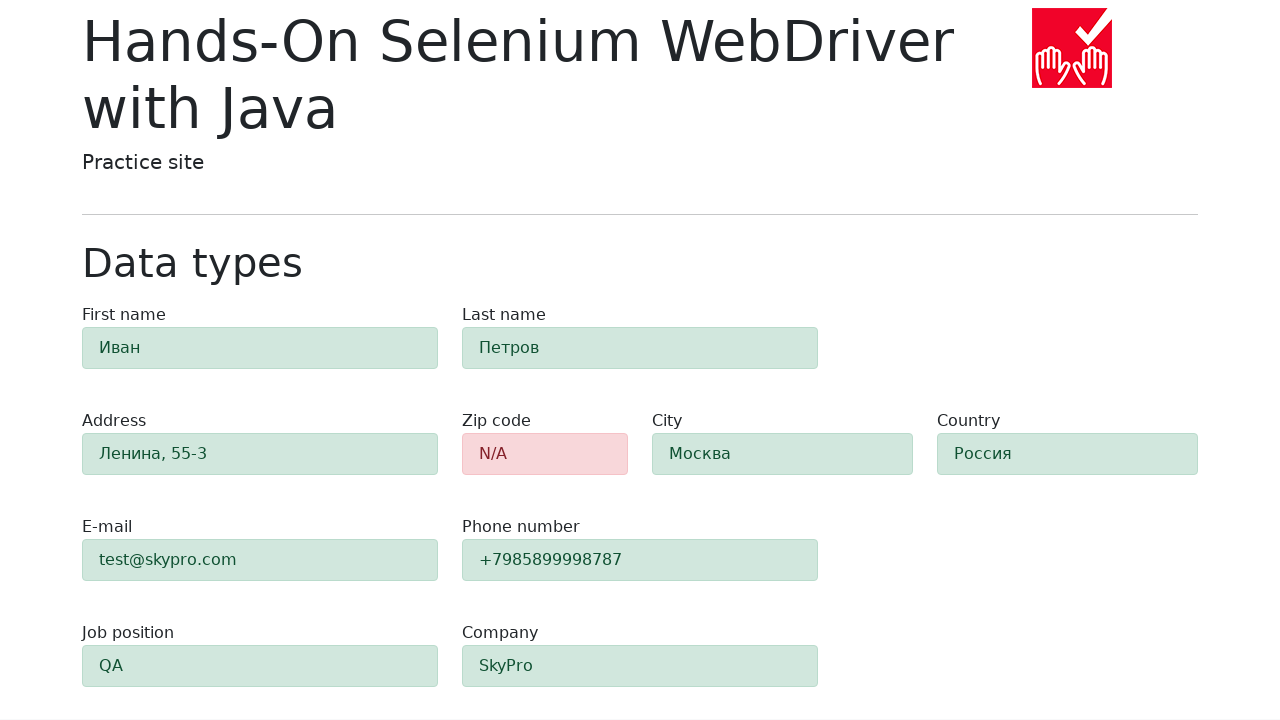

Verified phone field has green validation success styling
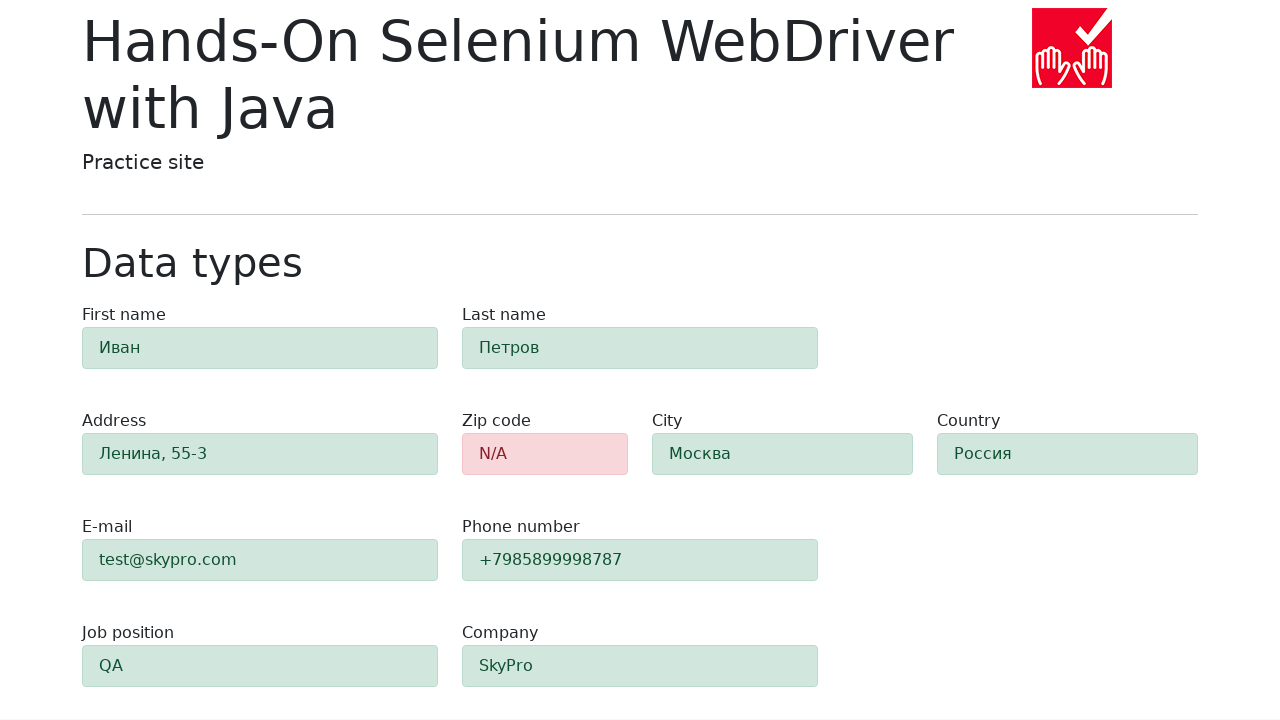

Retrieved city field background color: rgb(209, 231, 221)
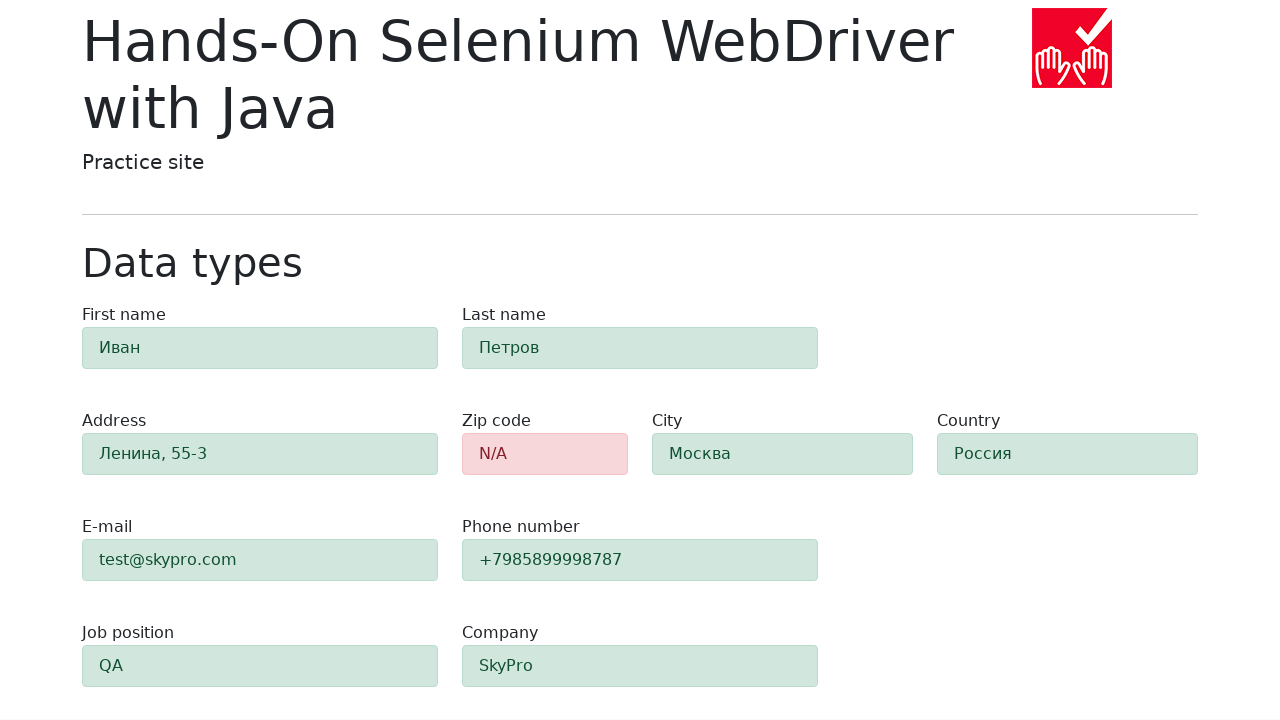

Verified city field has green validation success styling
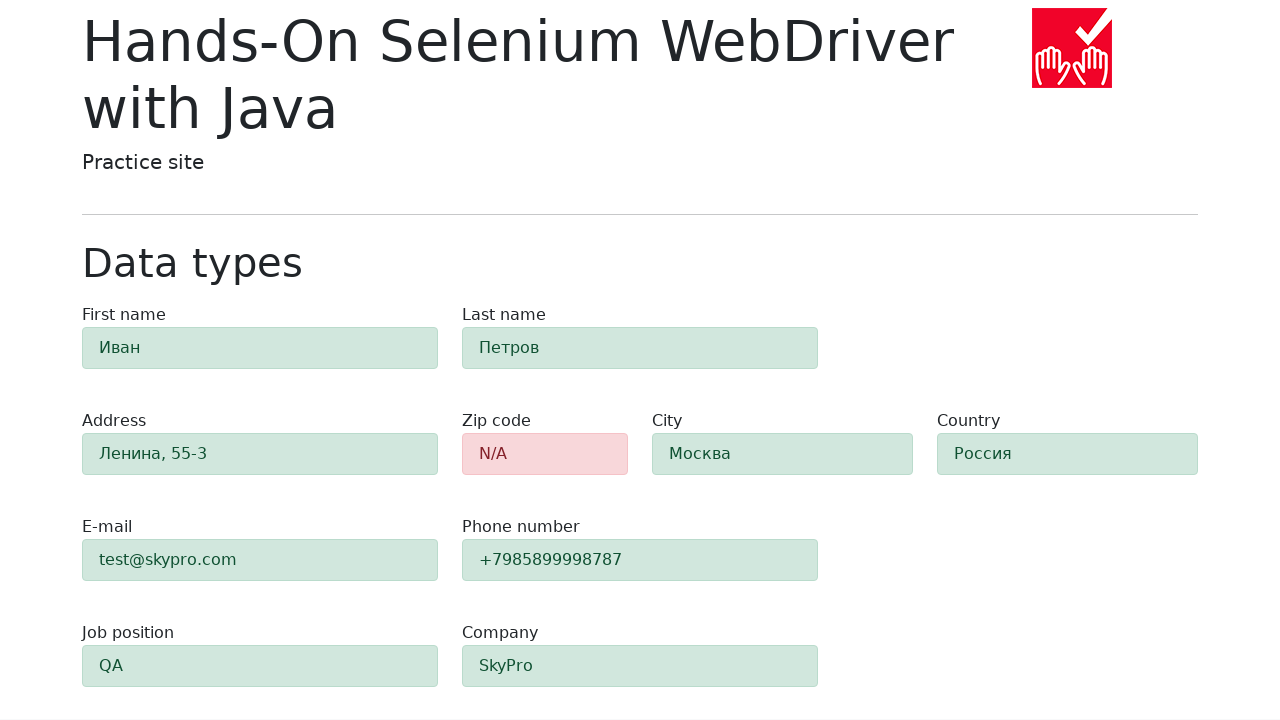

Retrieved country field background color: rgb(209, 231, 221)
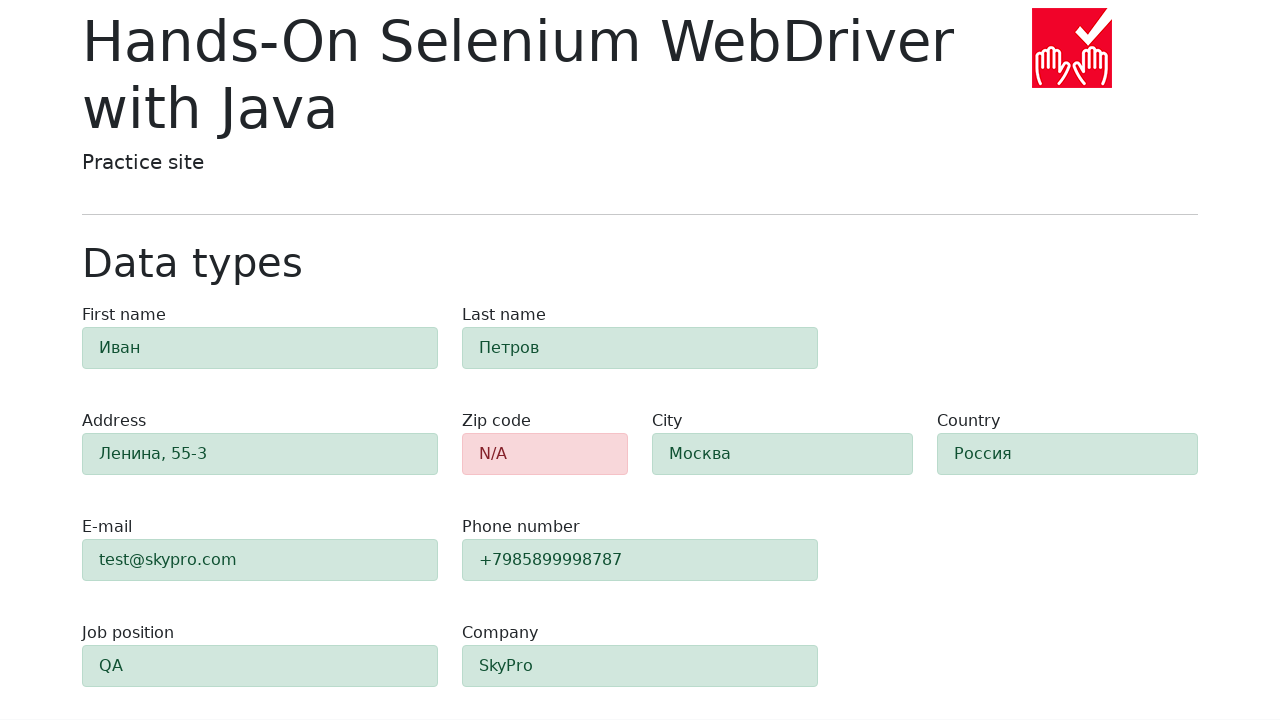

Verified country field has green validation success styling
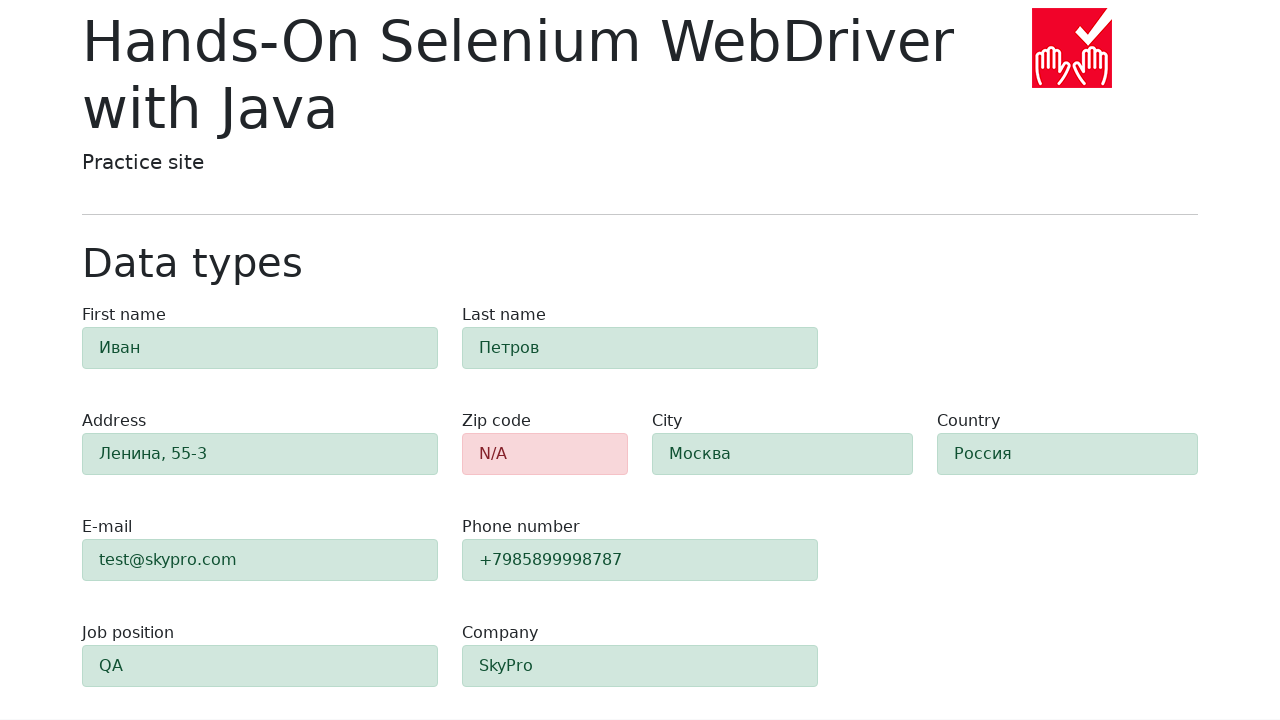

Retrieved job-position field background color: rgb(209, 231, 221)
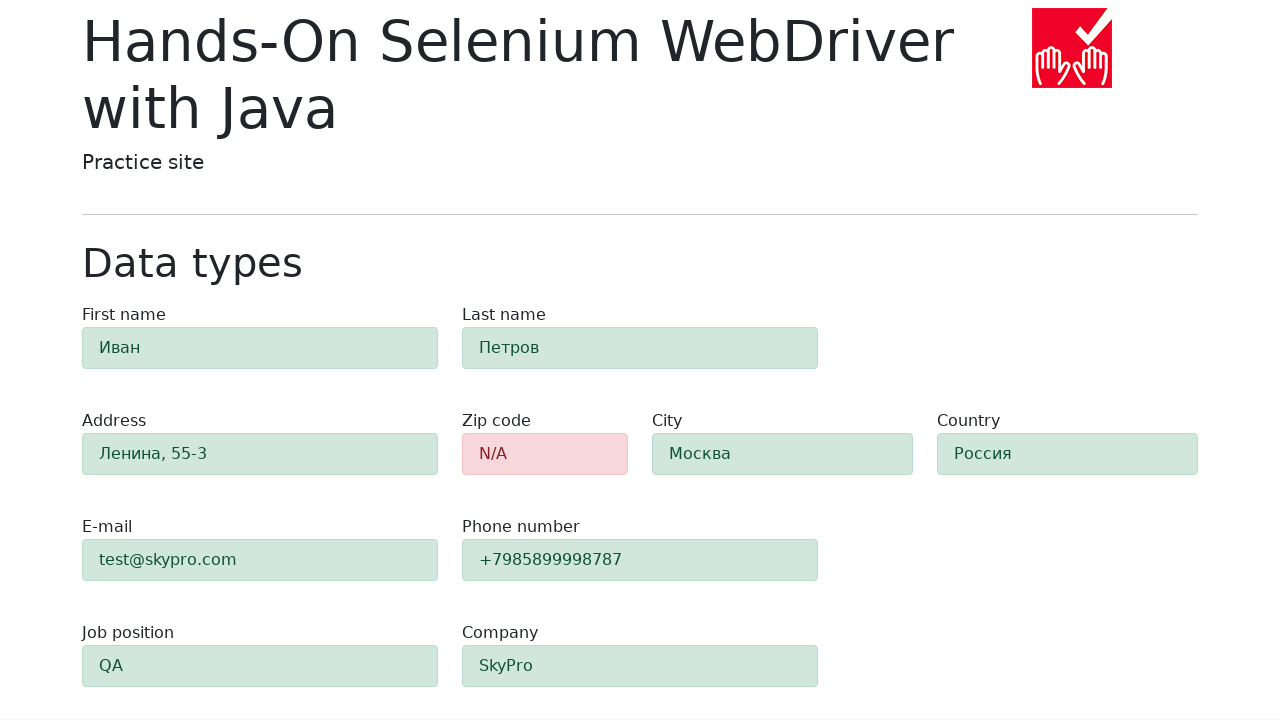

Verified job-position field has green validation success styling
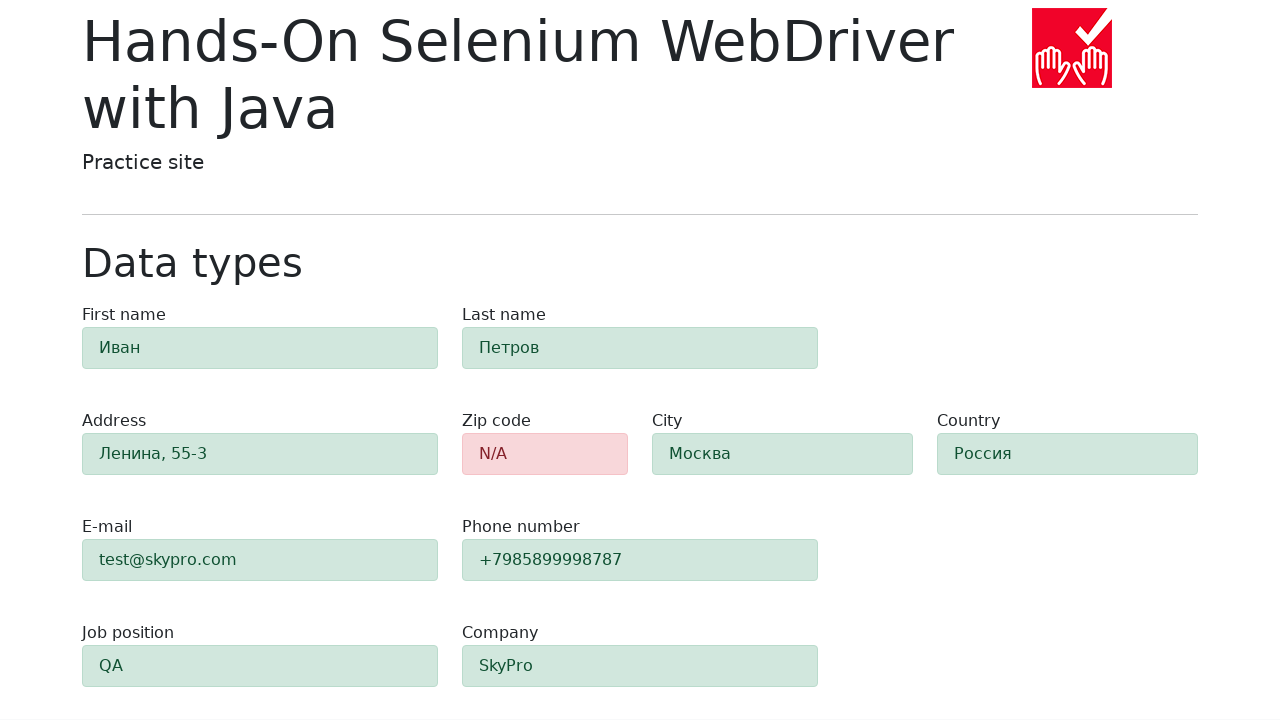

Retrieved company field background color: rgb(209, 231, 221)
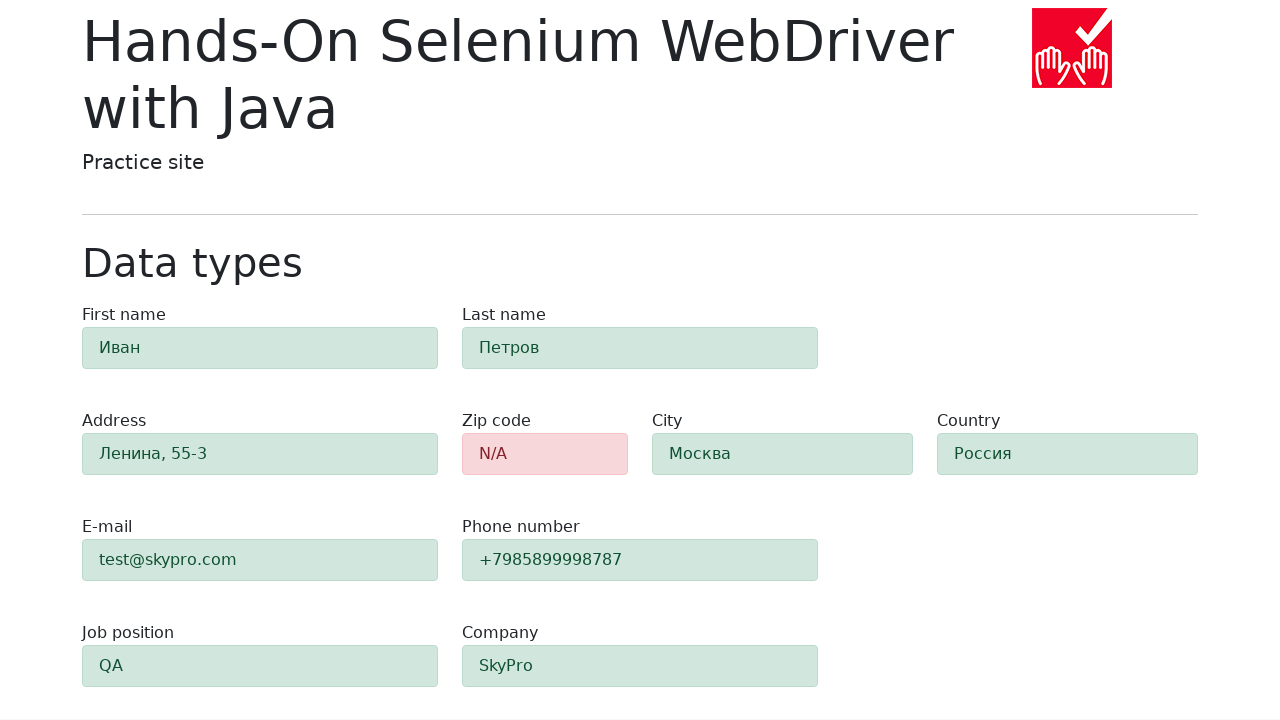

Verified company field has green validation success styling
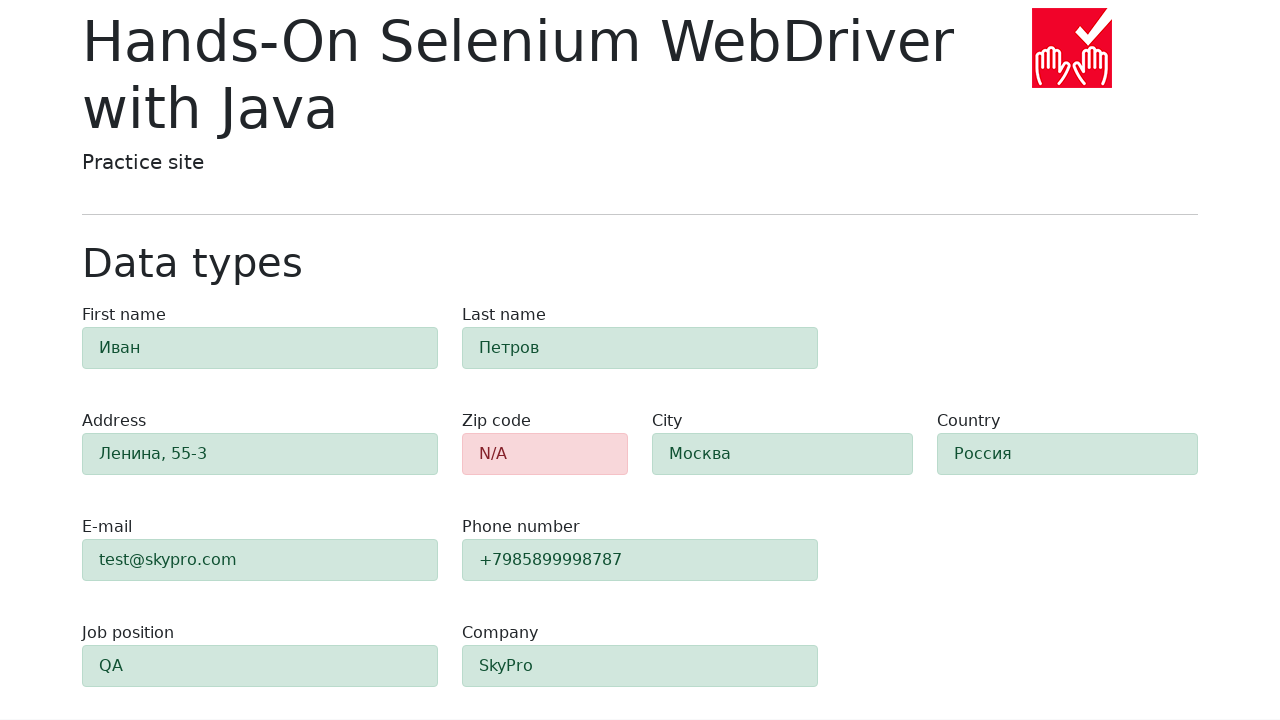

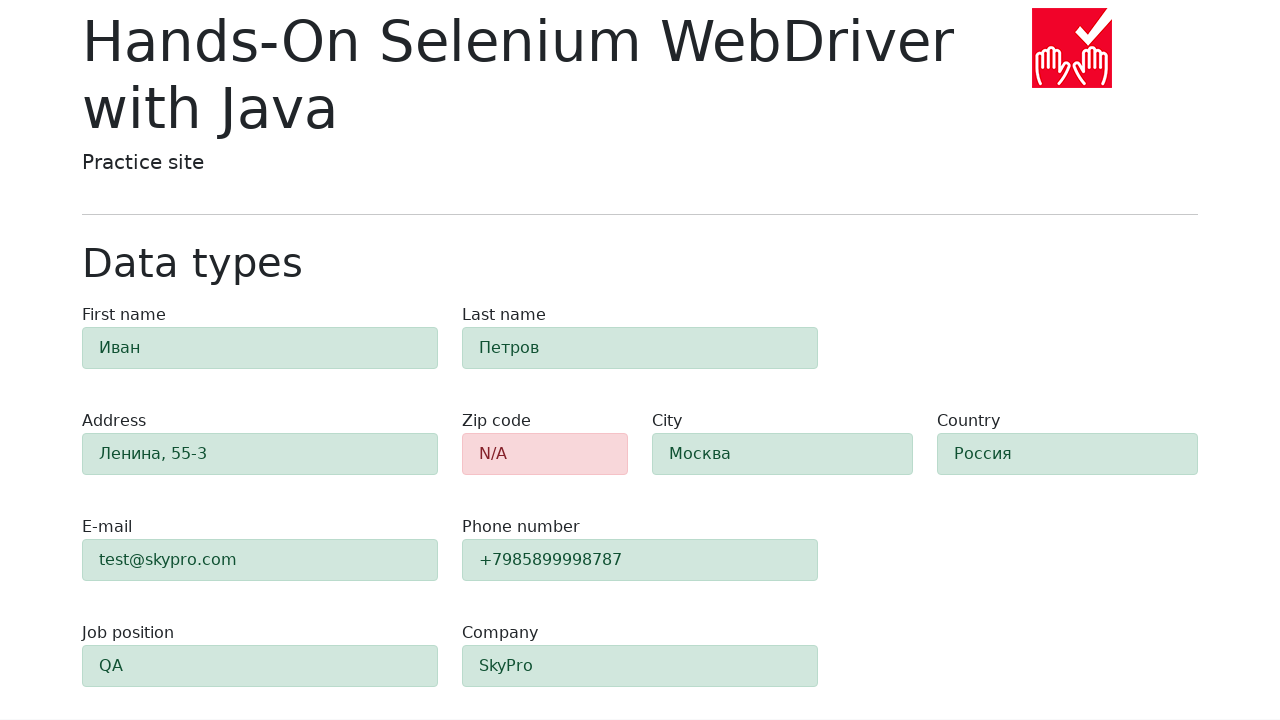